Navigates to a test blog page and iterates through all checkboxes to verify their selection state

Starting URL: http://omayo.blogspot.com/

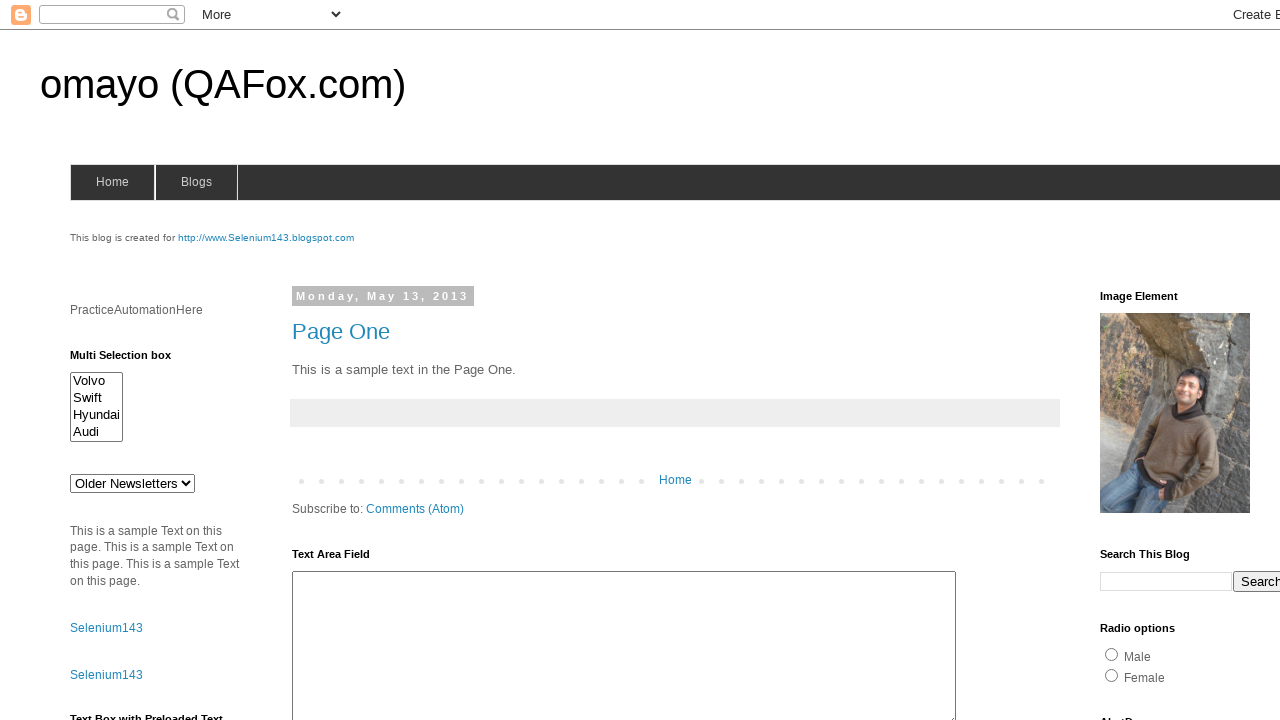

Navigated to http://omayo.blogspot.com/
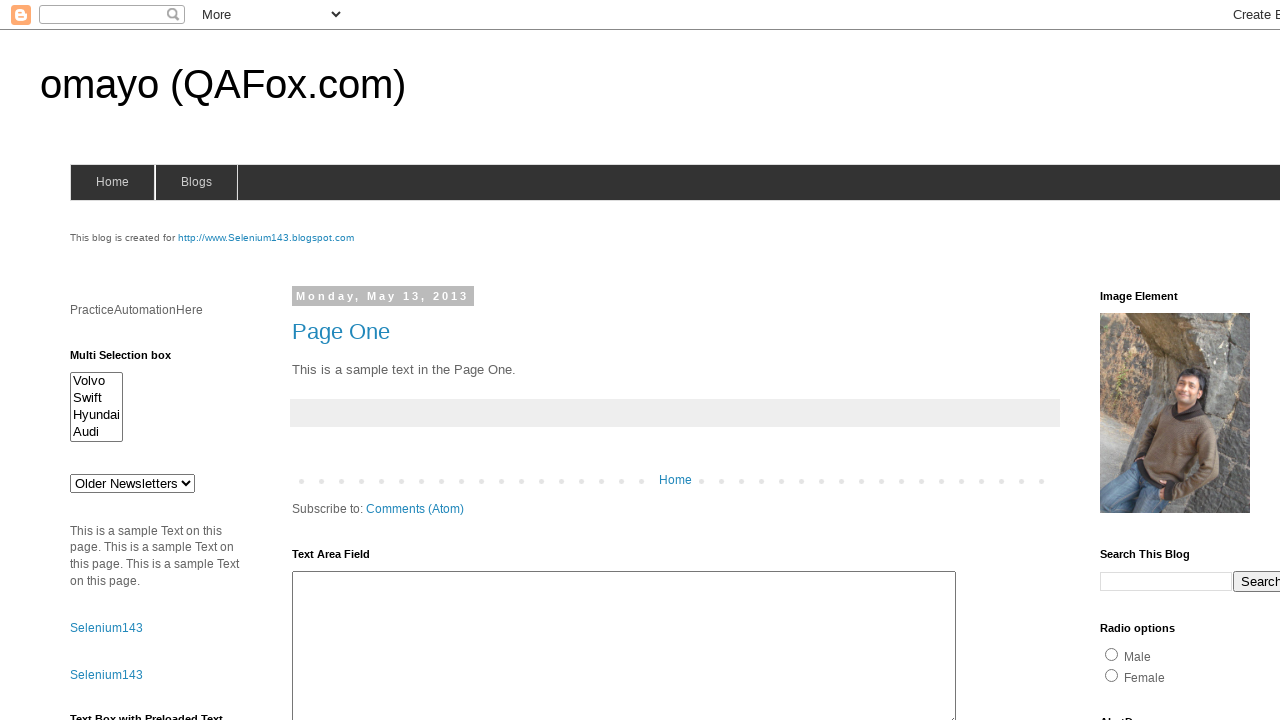

Page loaded with domcontentloaded state
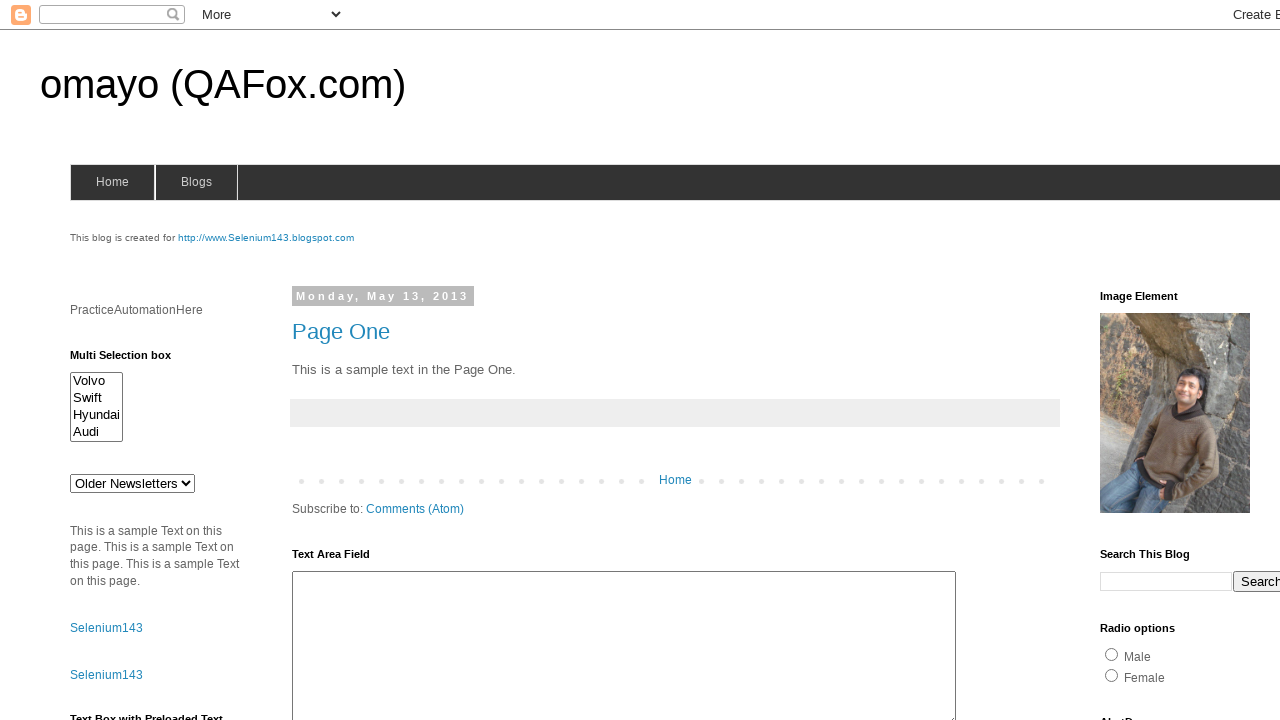

Found 7 checkboxes on the page
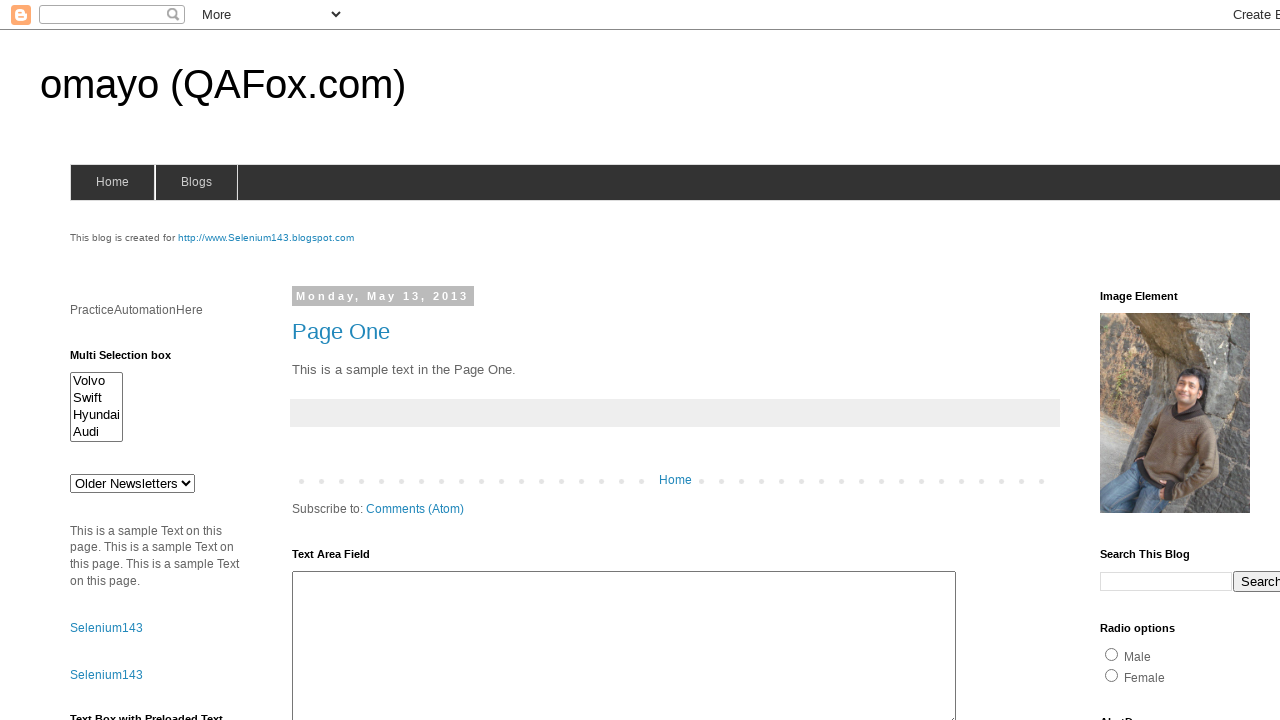

Checkbox 'Pen' is NOT selected
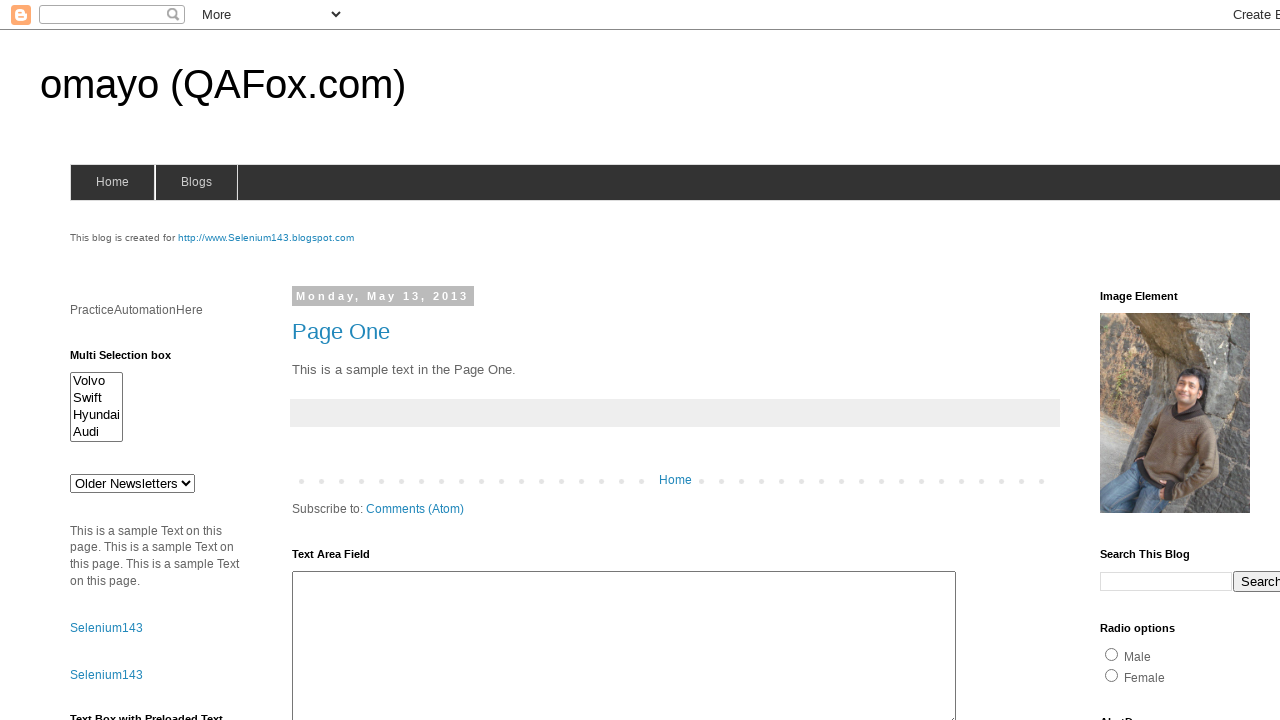

Checkbox 'orange' is selected
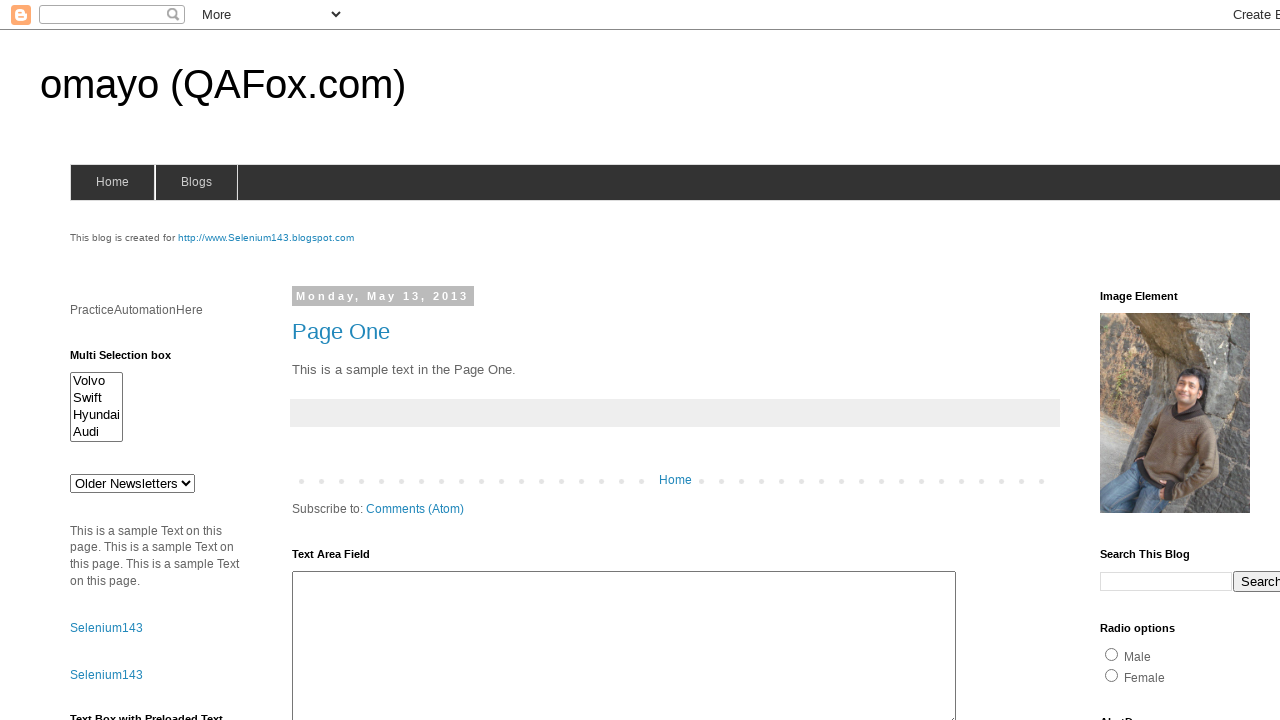

Checkbox 'blue' is NOT selected
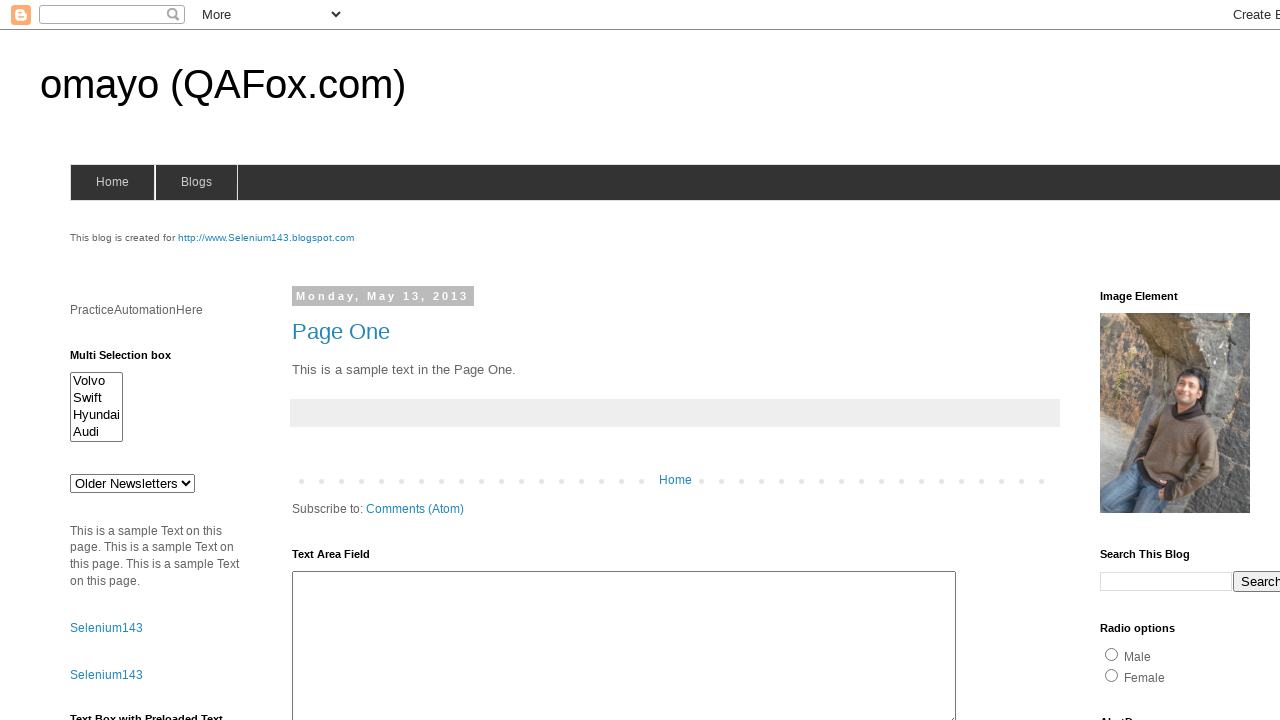

Checkbox 'Pen' is NOT selected
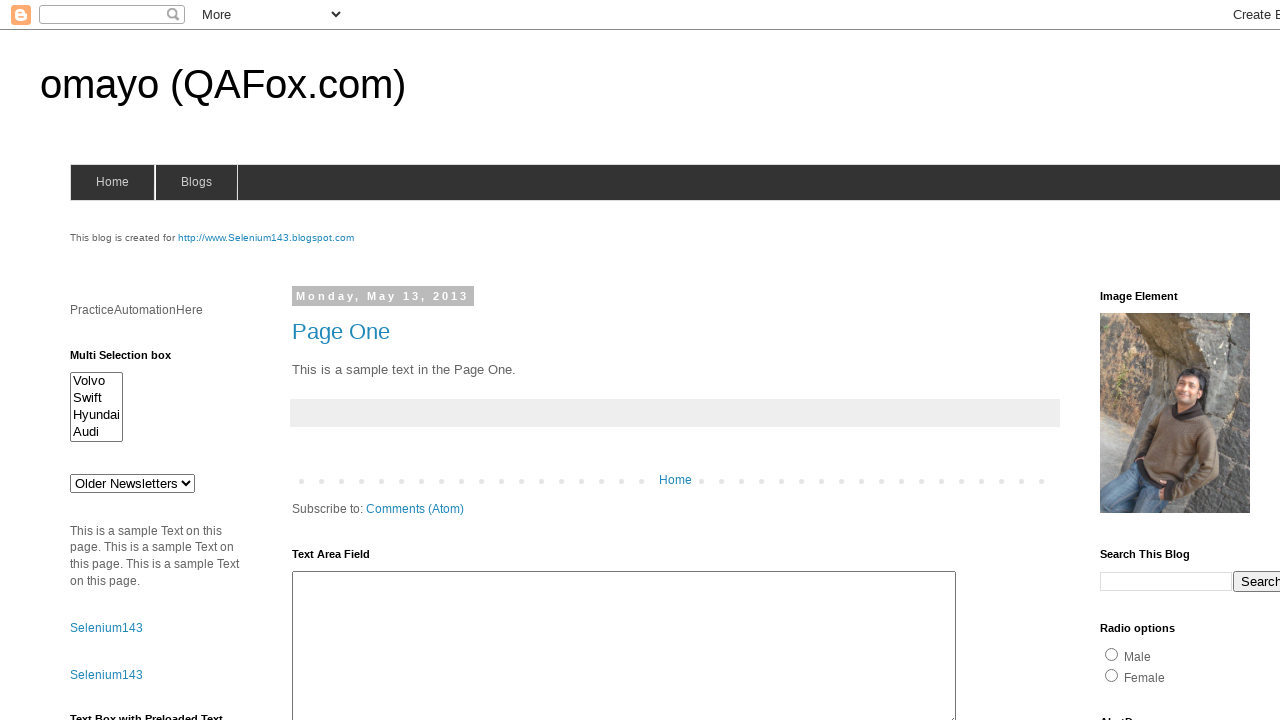

Checkbox 'Book' is selected
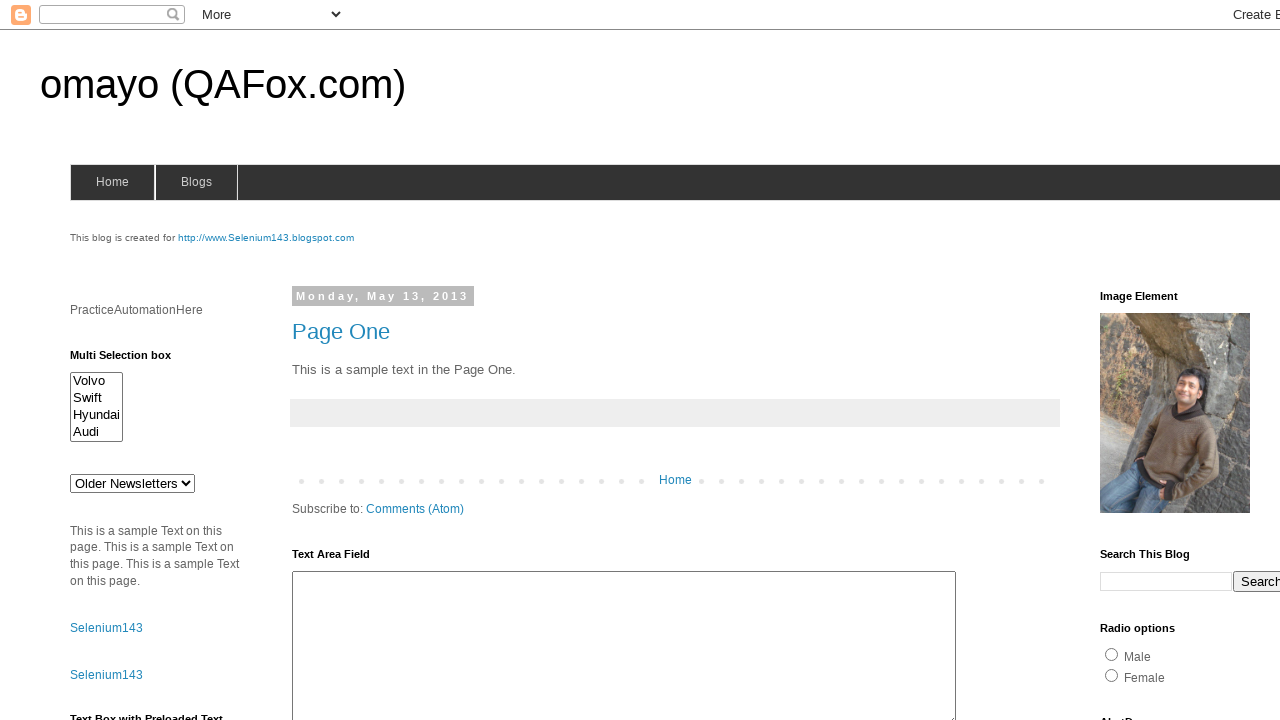

Checkbox 'Laptop' is NOT selected
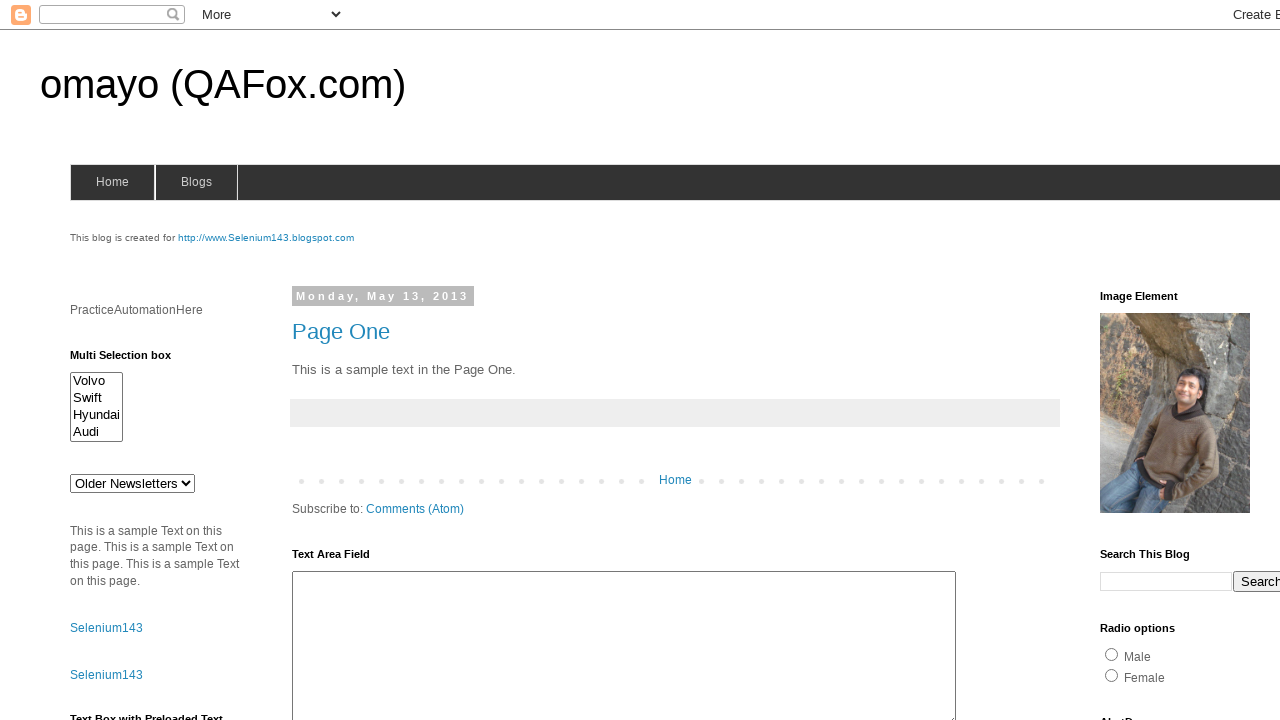

Checkbox 'Bag' is NOT selected
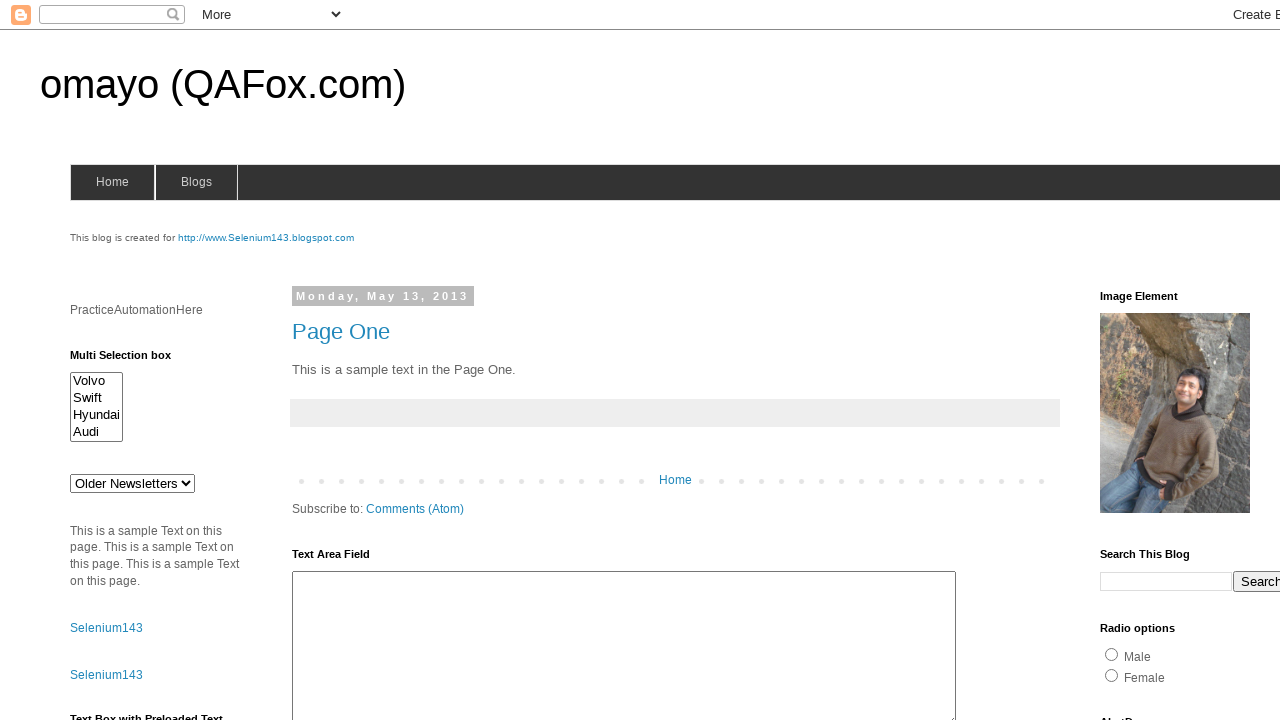

Checkbox verification complete - 2 checked, 5 unchecked
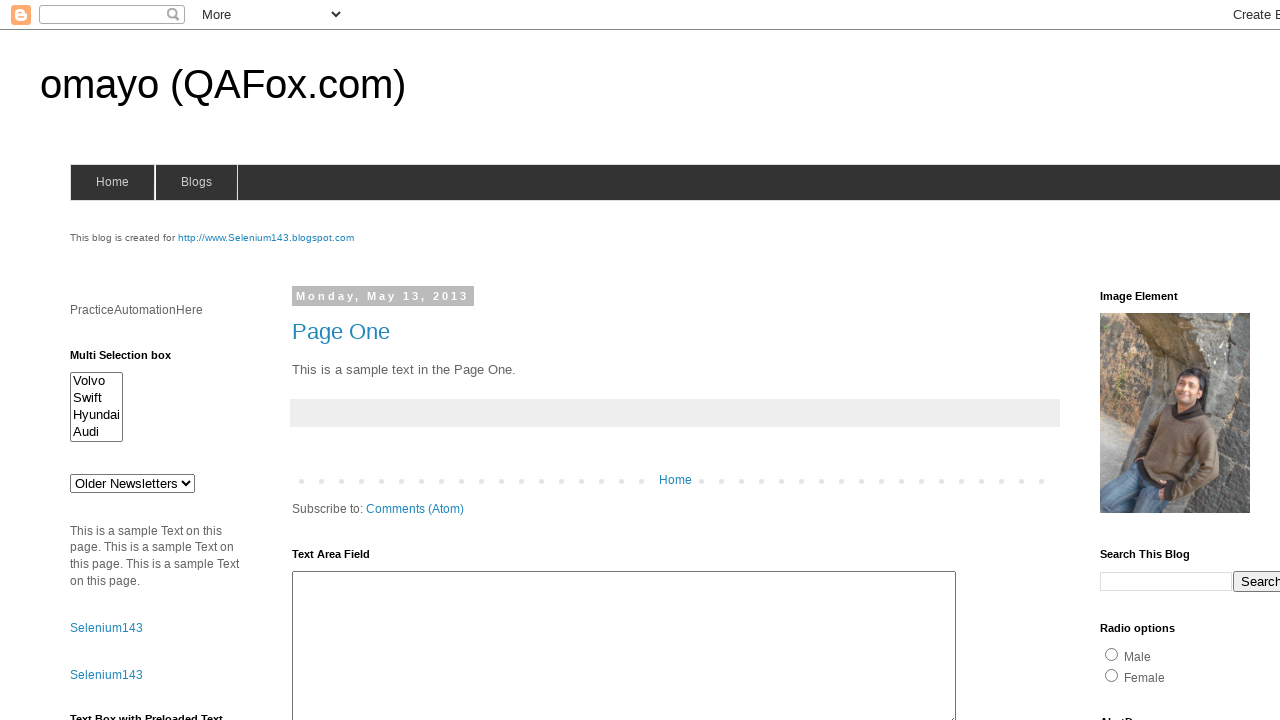

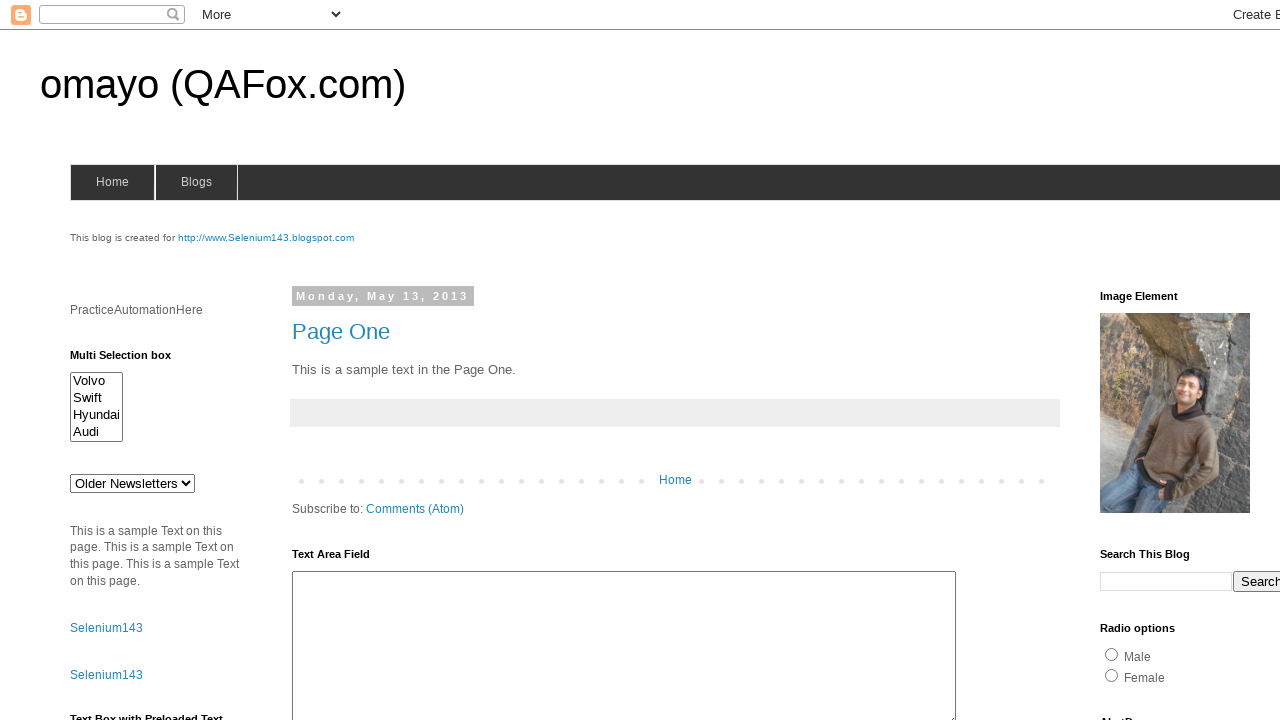